Tests double-click functionality on a jQuery demo page by clicking an element inside an iframe and observing color change

Starting URL: http://api.jquery.com/dblclick/

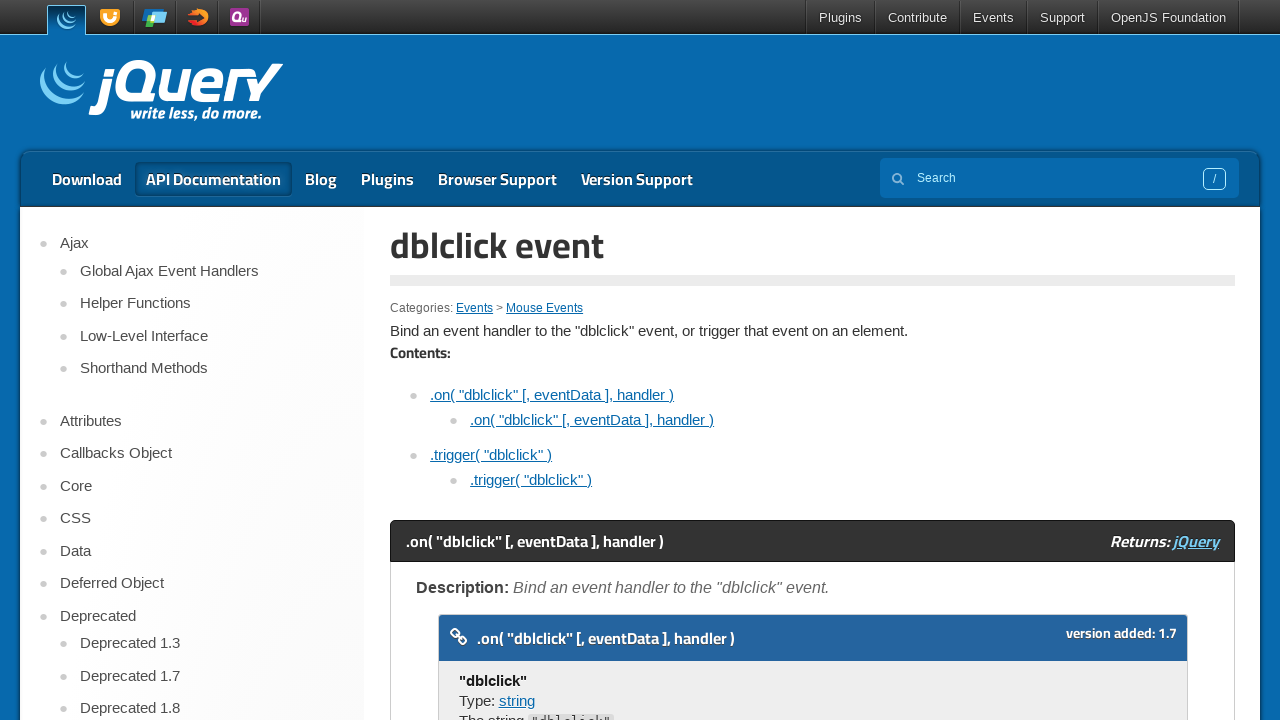

Located the first iframe on the jQuery dblclick demo page
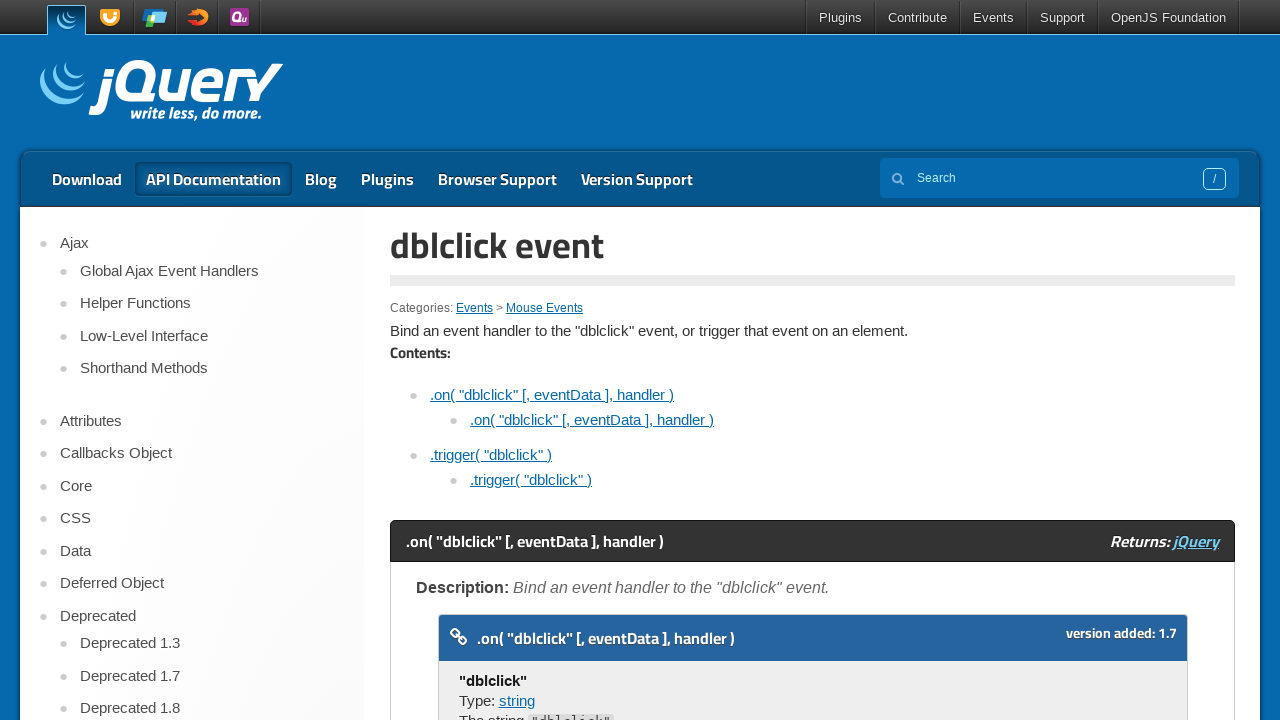

Located the div element inside the iframe that will be double-clicked
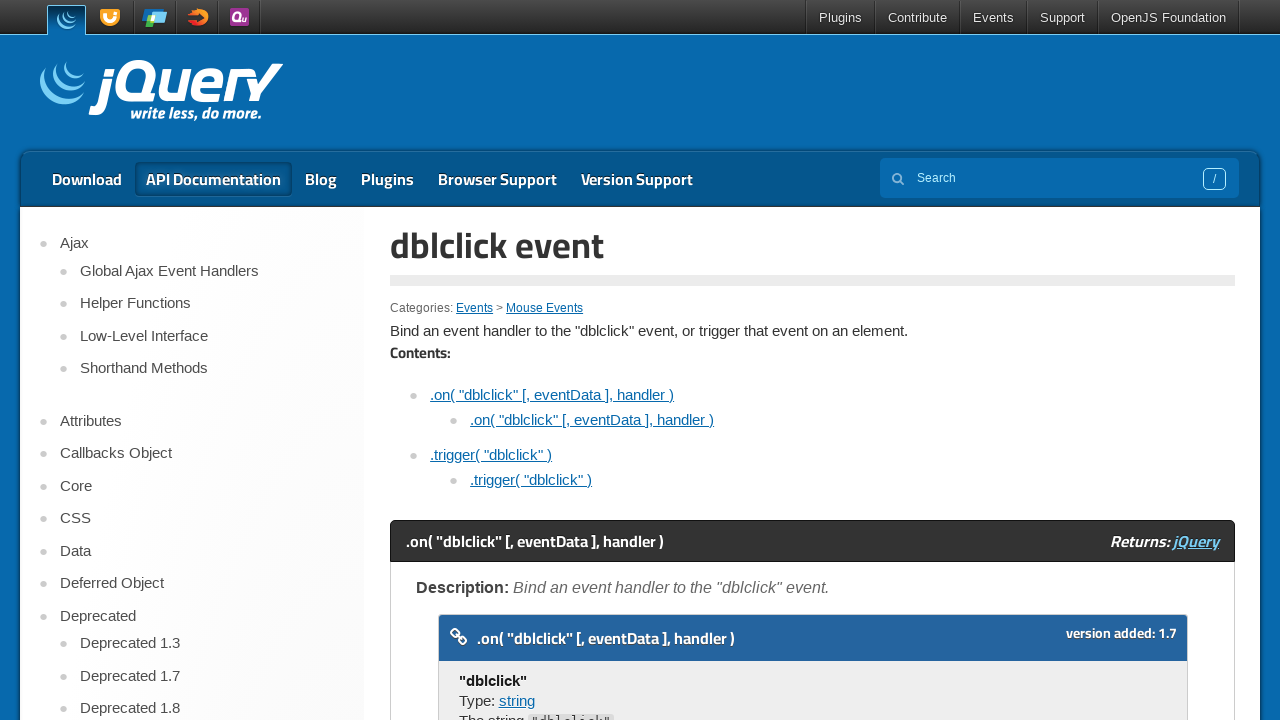

Element inside iframe is now visible
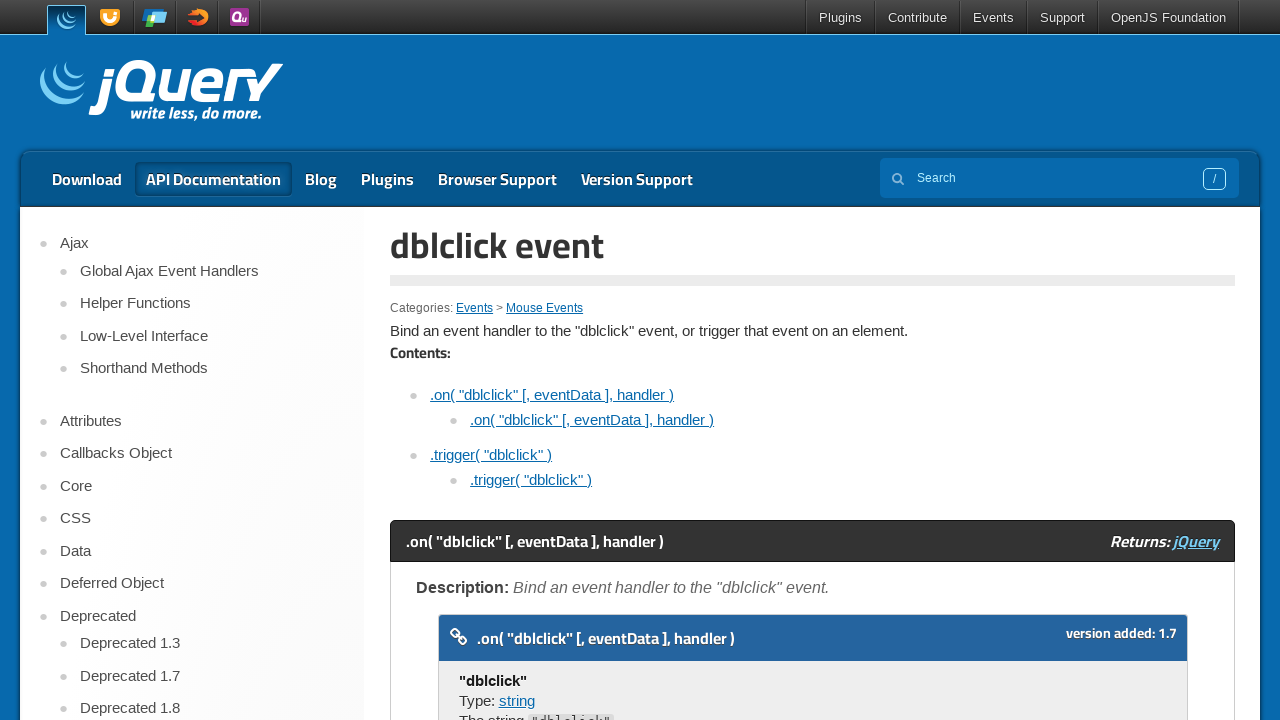

Double-clicked on the div element inside the iframe at (478, 360) on iframe >> nth=0 >> internal:control=enter-frame >> xpath=//html/body/div
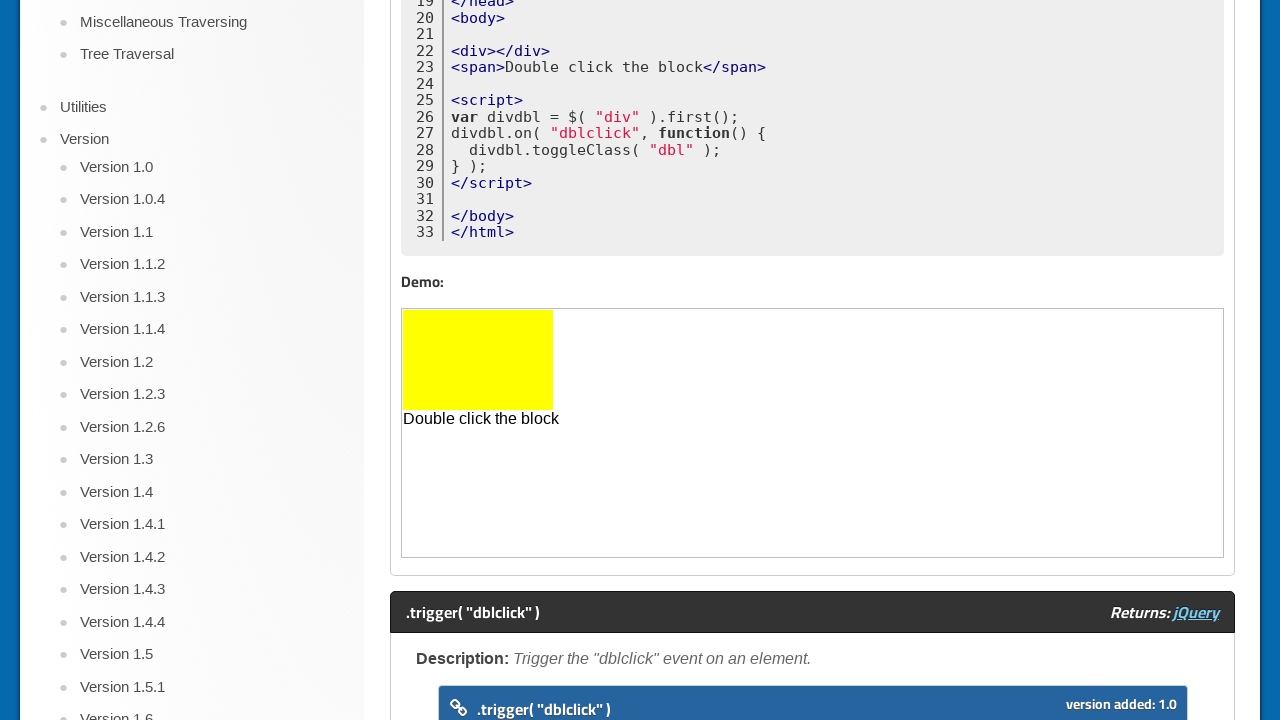

Waited 2 seconds for the color change effect to complete
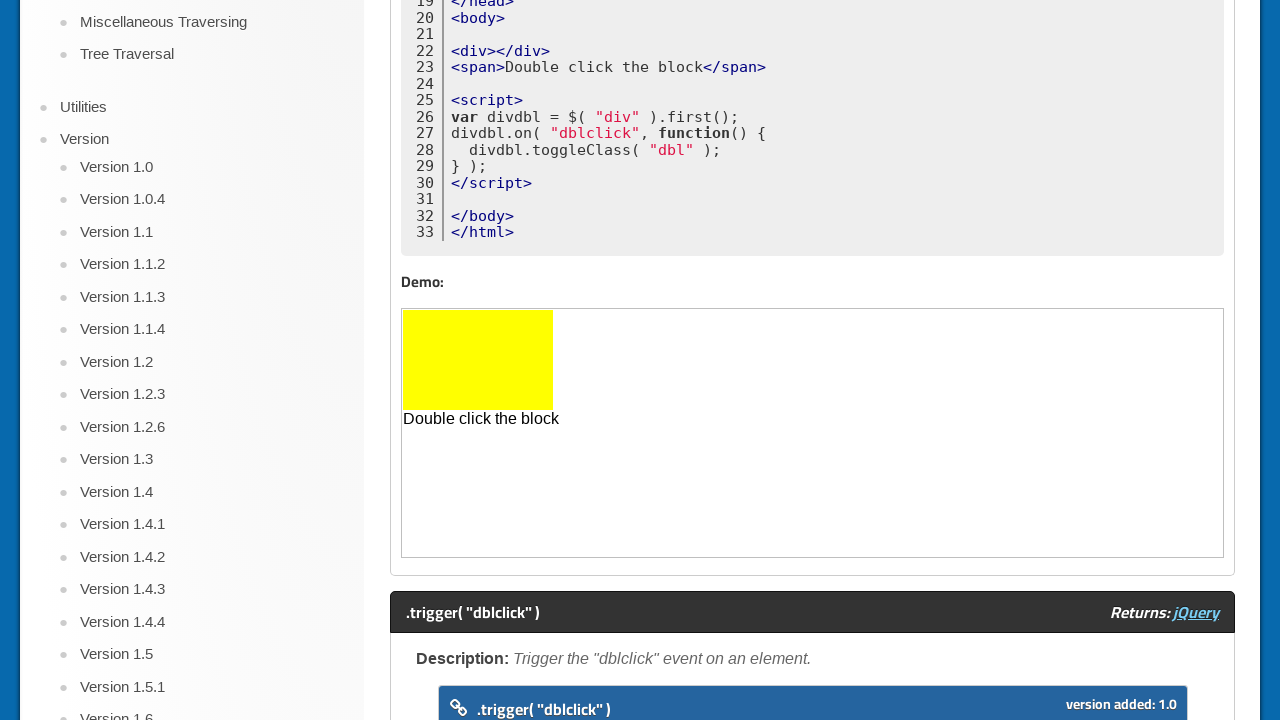

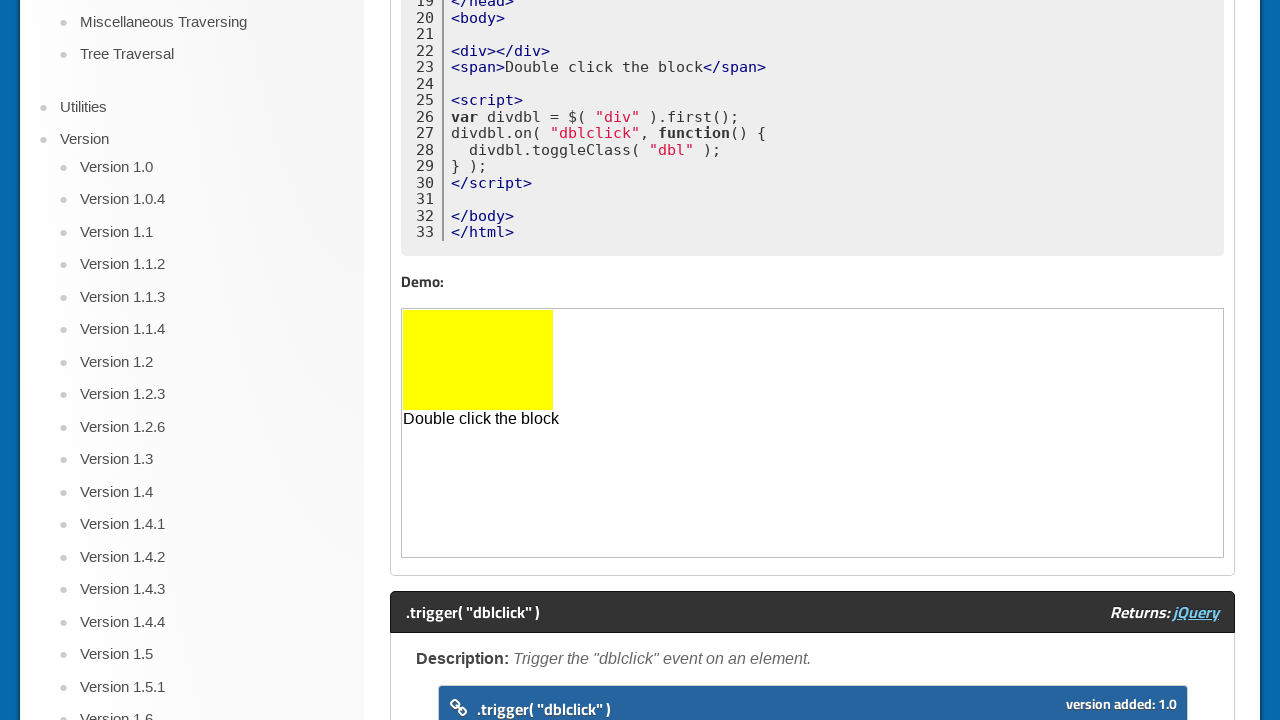